Tests dropdown menu selection functionality by selecting options using different methods (visible text and value)

Starting URL: https://www.automationtesting.co.uk/dropdown.html

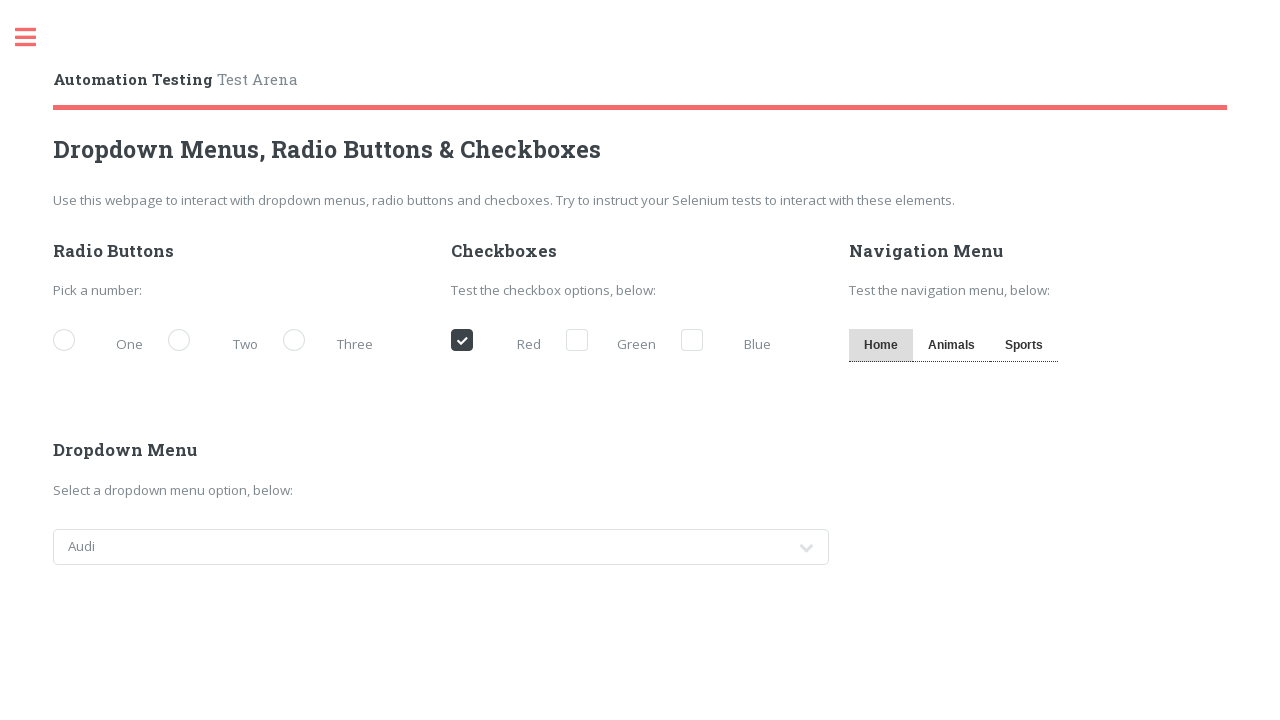

Selected Honda option from dropdown by visible text on select#cars
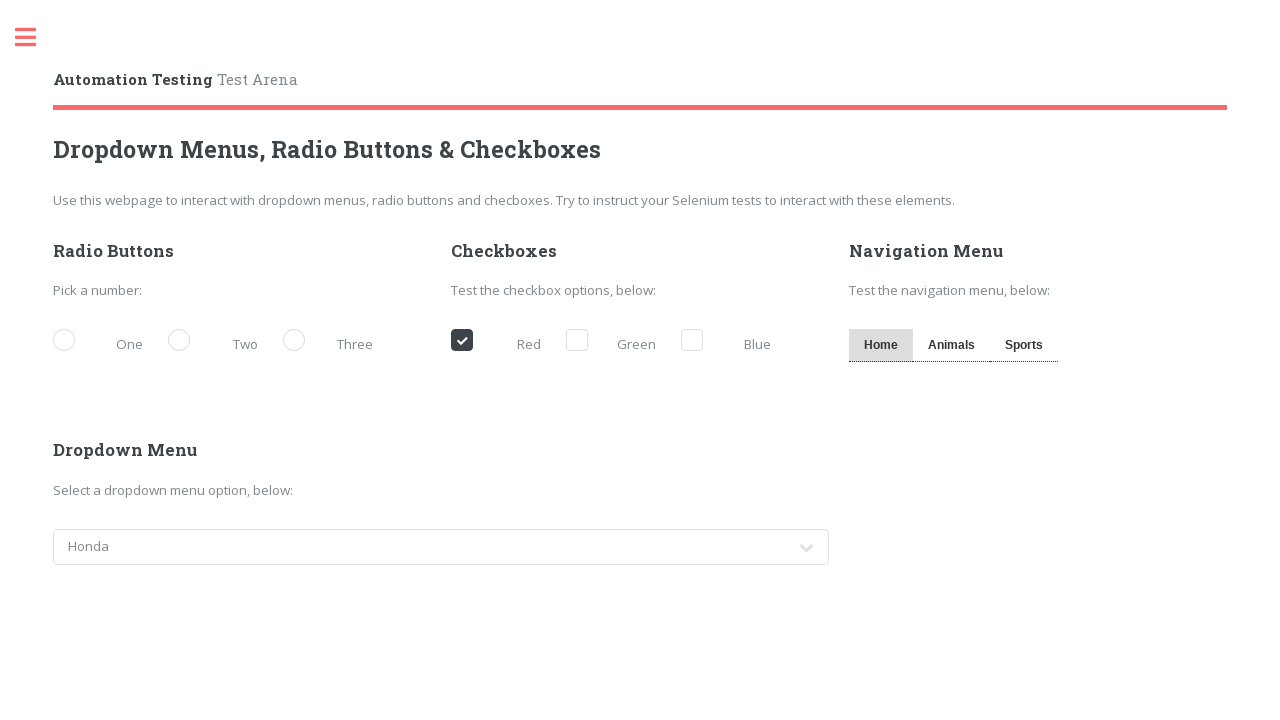

Selected Jeep option from dropdown by value attribute on select#cars
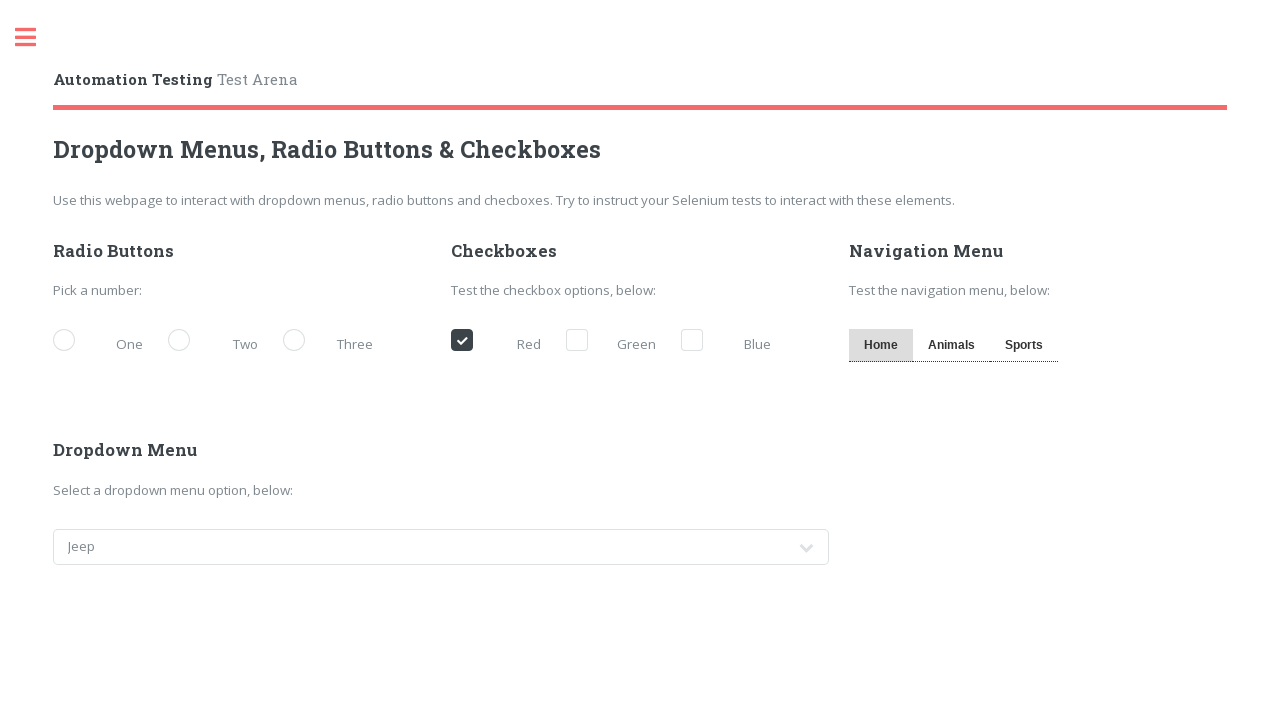

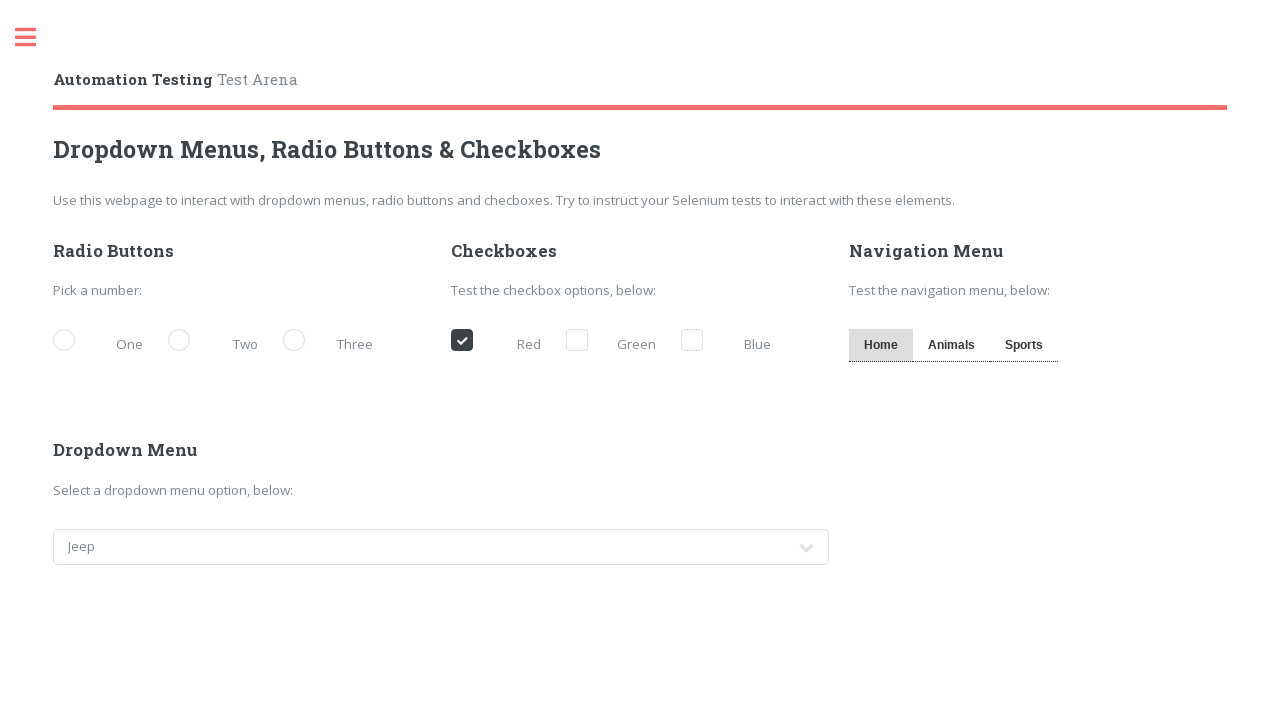